Tests job posting functionality by navigating to the post job page, filling in job details including title, type, description, and contact information, then submitting and verifying the job listing appears

Starting URL: https://alchemy.hguy.co/jobs/

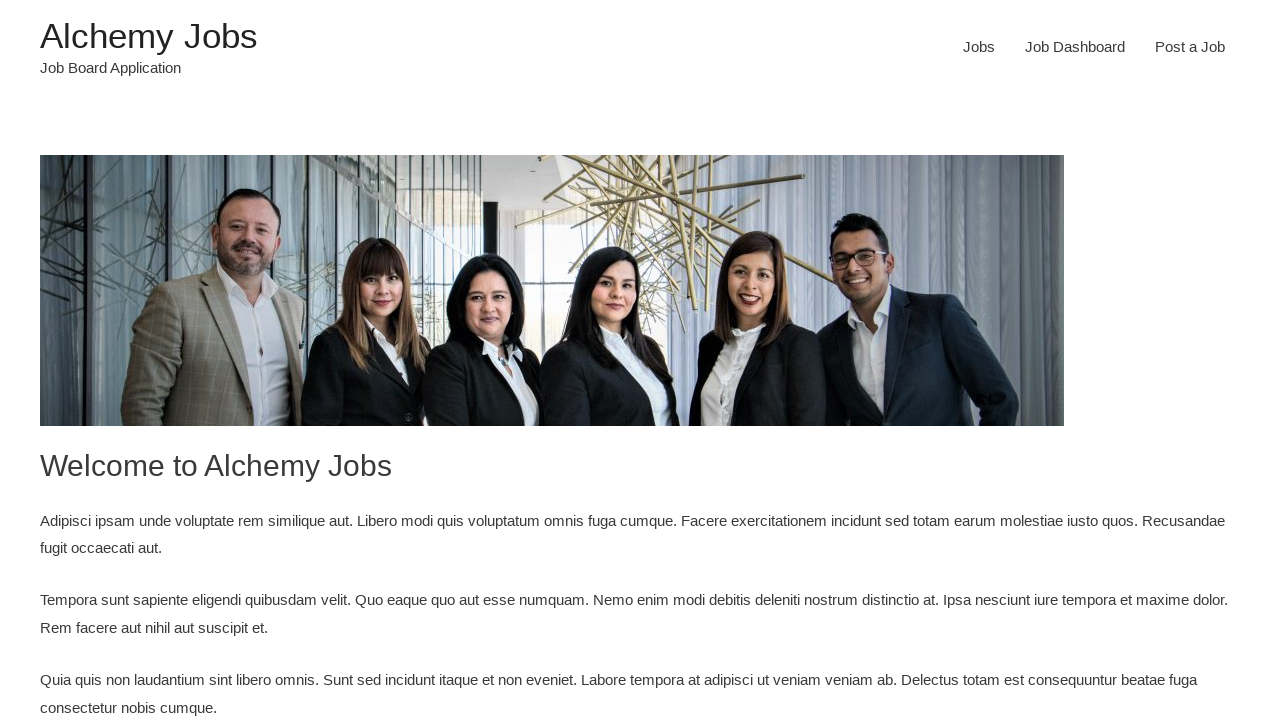

Clicked on 'Post a Job' link at (1190, 47) on xpath=//a[text()='Post a Job']
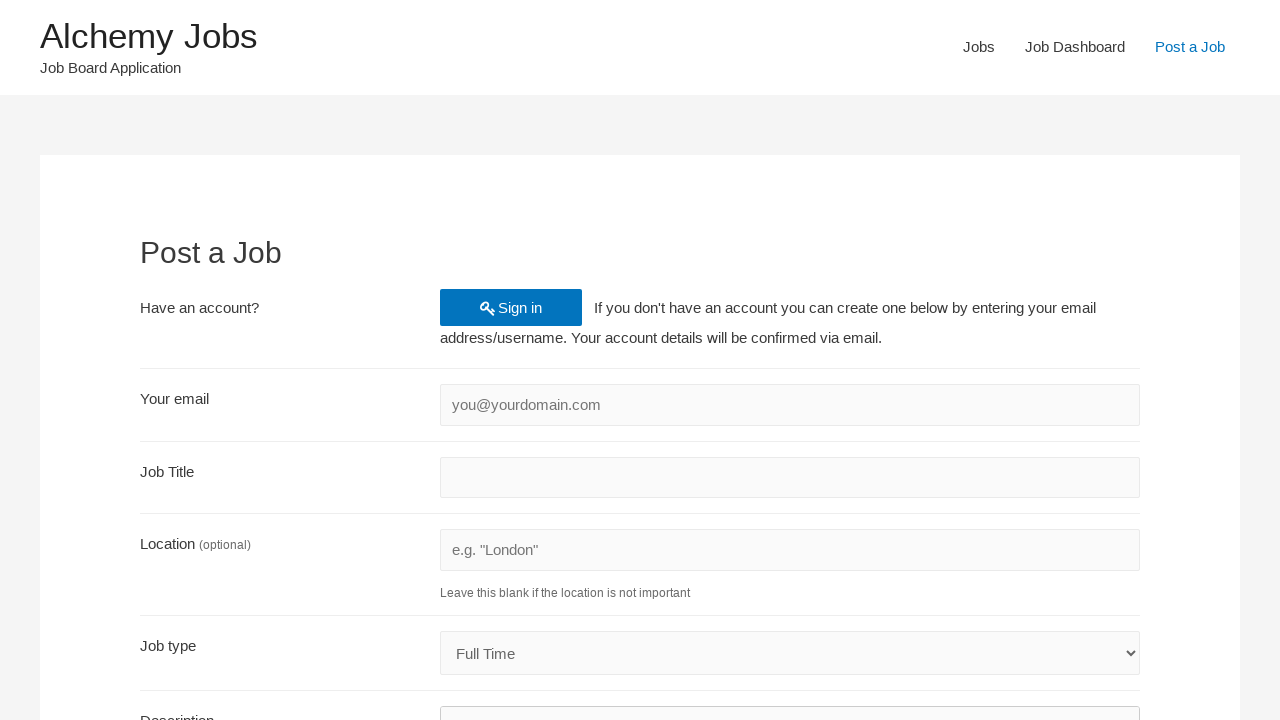

Filled in email field with test email address on //form[@id='submit-job-form']//input[contains(@name,'email')]
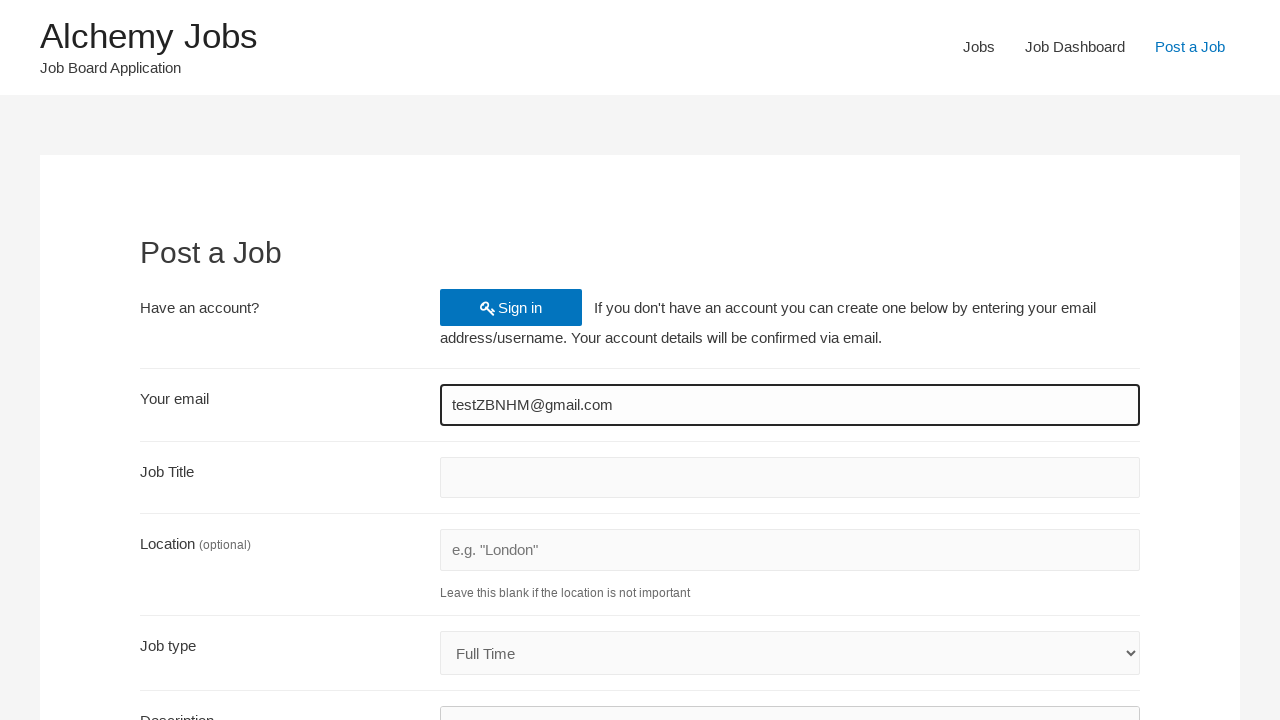

Filled in job title as 'Automation test Specialist' on //form[@id='submit-job-form']//input[contains(@name,'title')]
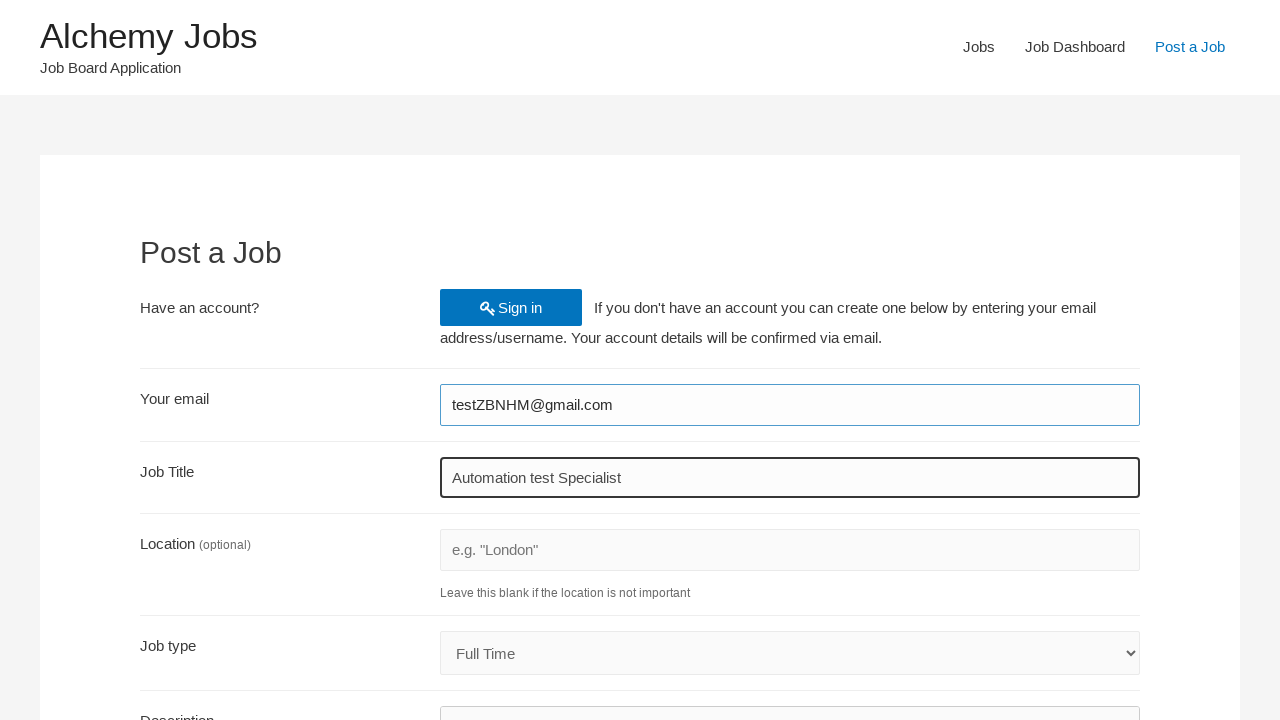

Selected 'Full Time' from job type dropdown on //form[@id='submit-job-form']//select[contains(@name,'type')]
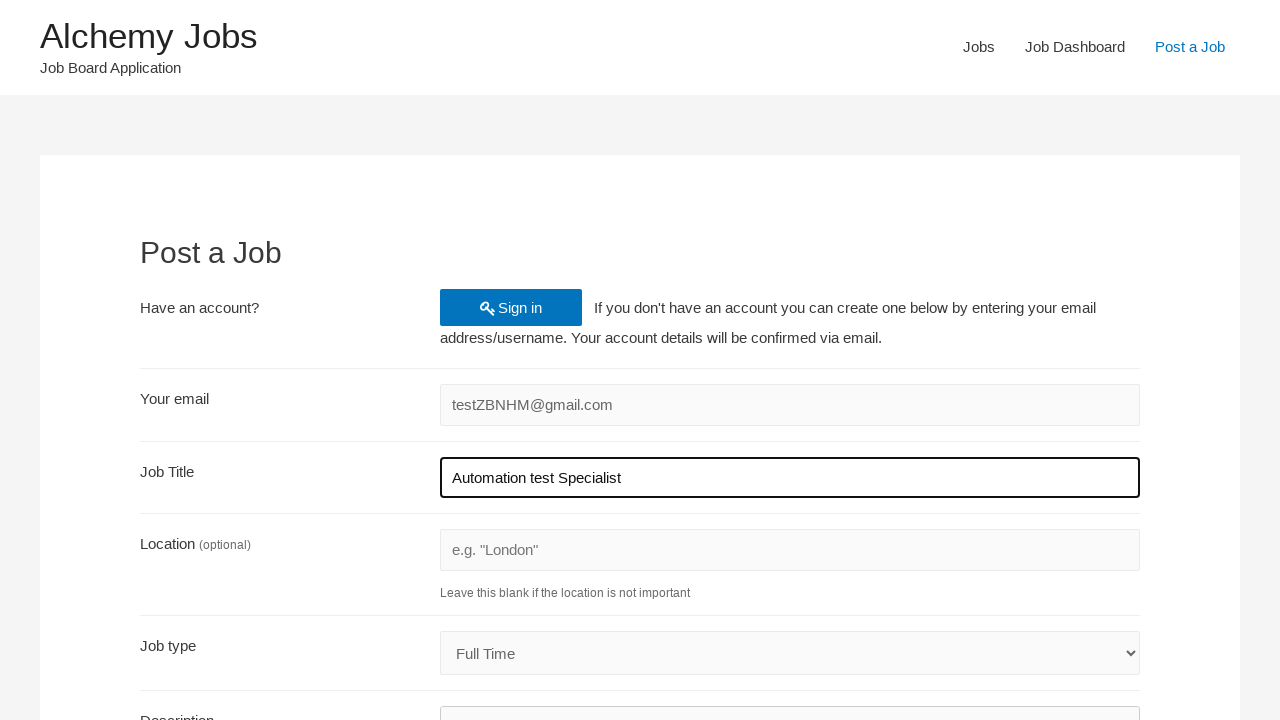

Clicked in iframe to access job description field at (790, 13) on iframe >> nth=0 >> internal:control=enter-frame >> p
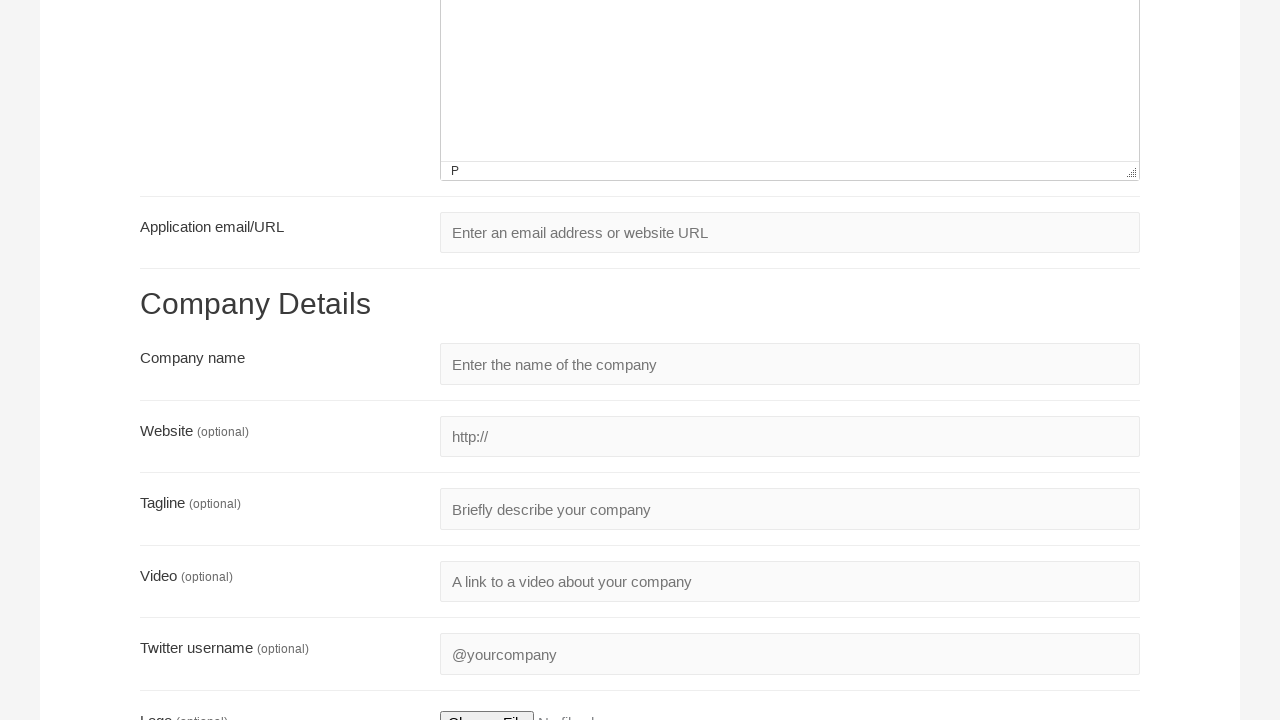

Filled in job description as 'Looking for experienced engineer.' on iframe >> nth=0 >> internal:control=enter-frame >> p
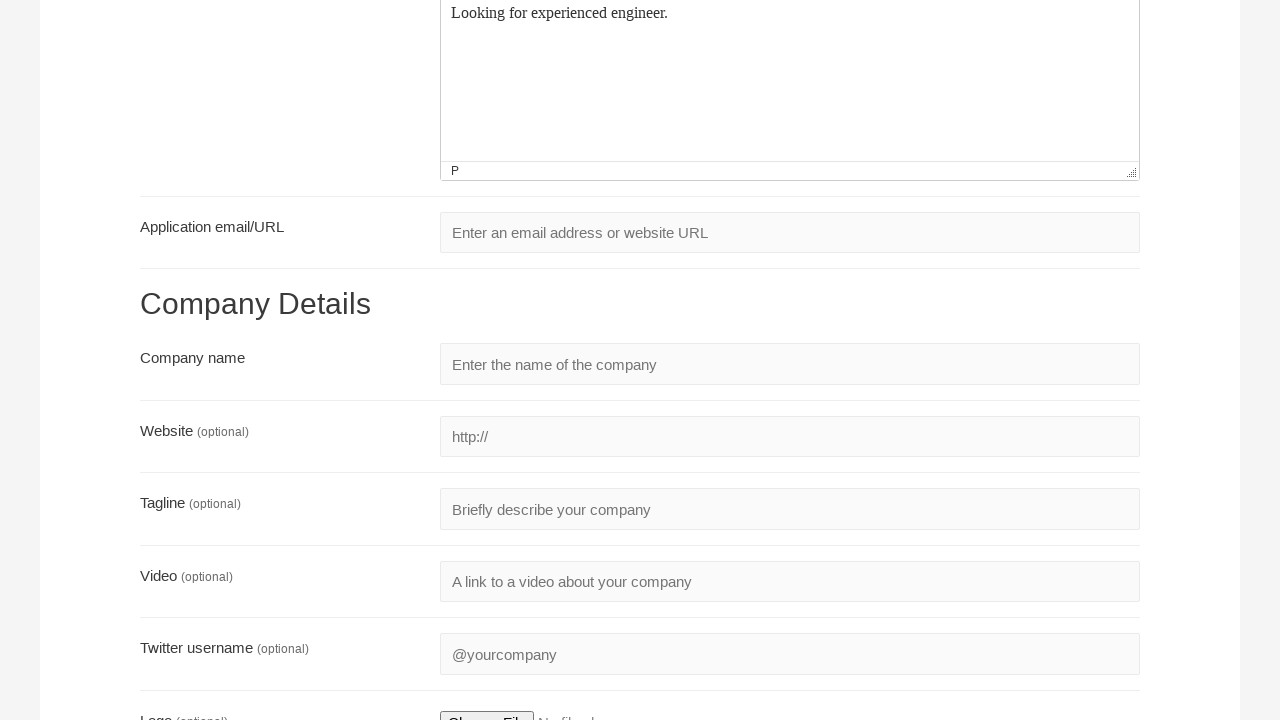

Filled in application email field on //form[@id='submit-job-form']//input[contains(@name,'application')]
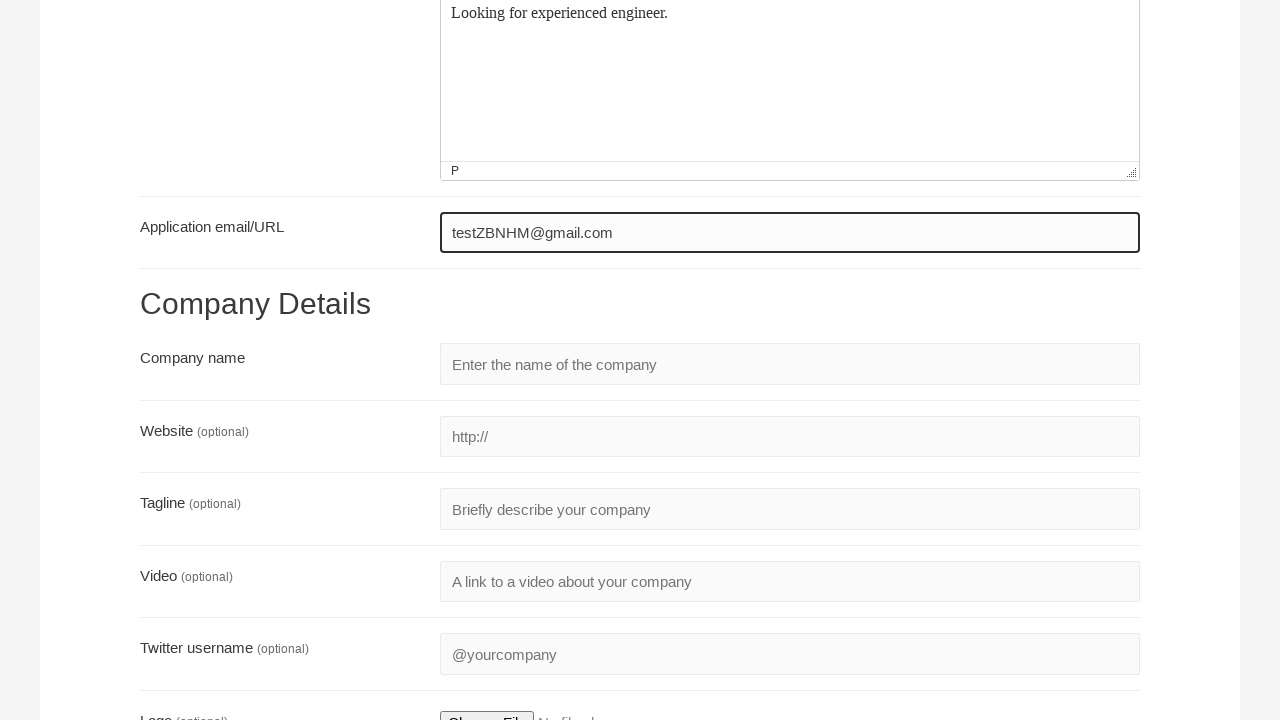

Filled in company name as 'IBM' on //form[@id='submit-job-form']//input[contains(@name,'company_name')]
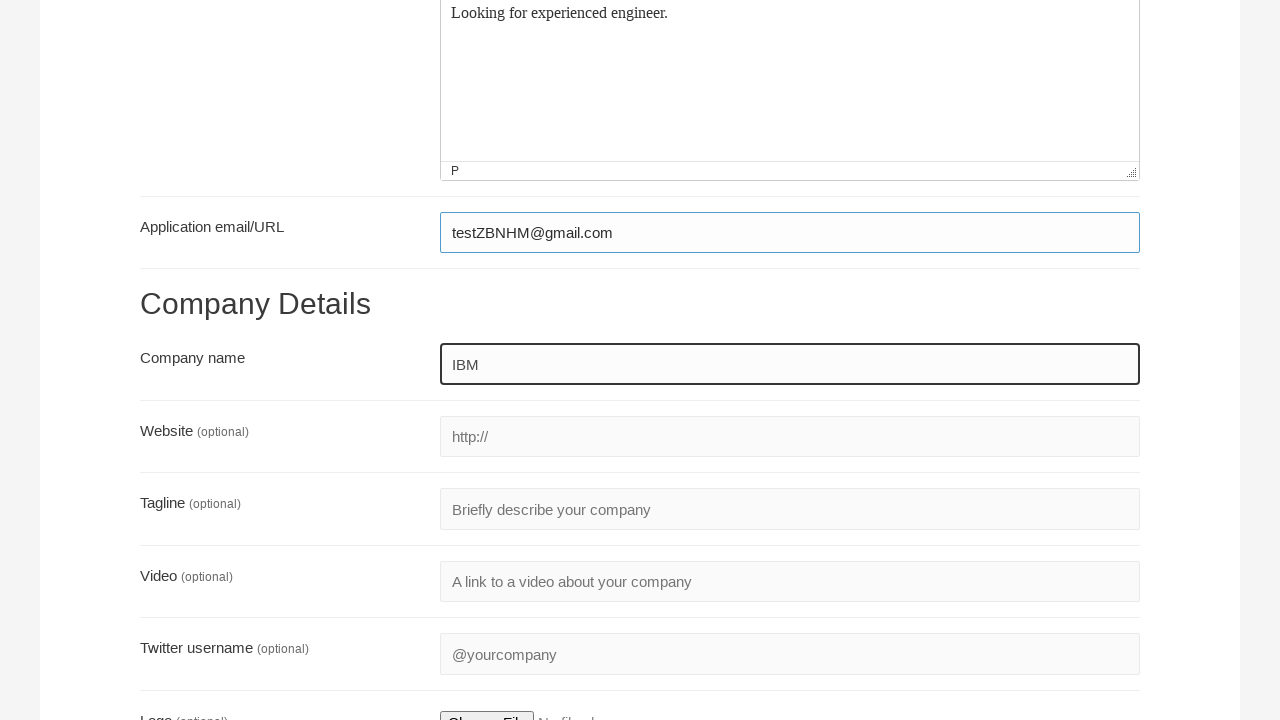

Clicked submit job button at (207, 532) on xpath=//form[@id='submit-job-form']//input[contains(@name,'submit_job')]
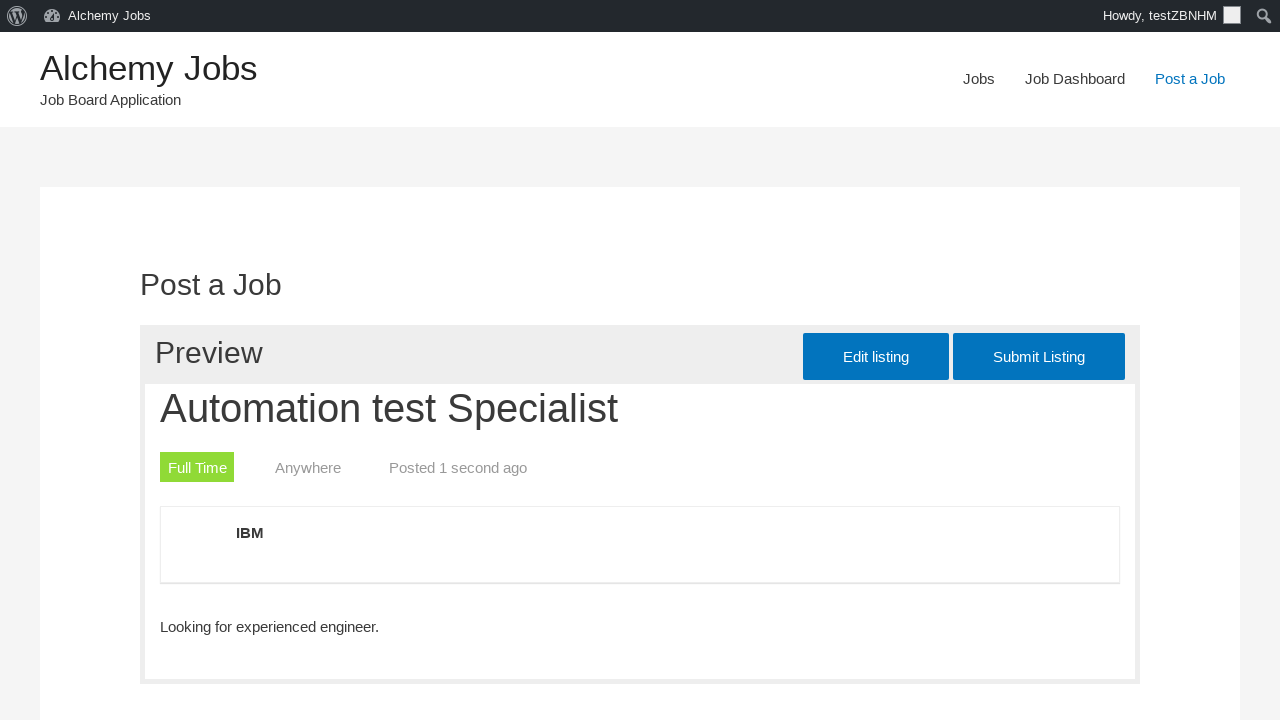

Continue button appeared on page
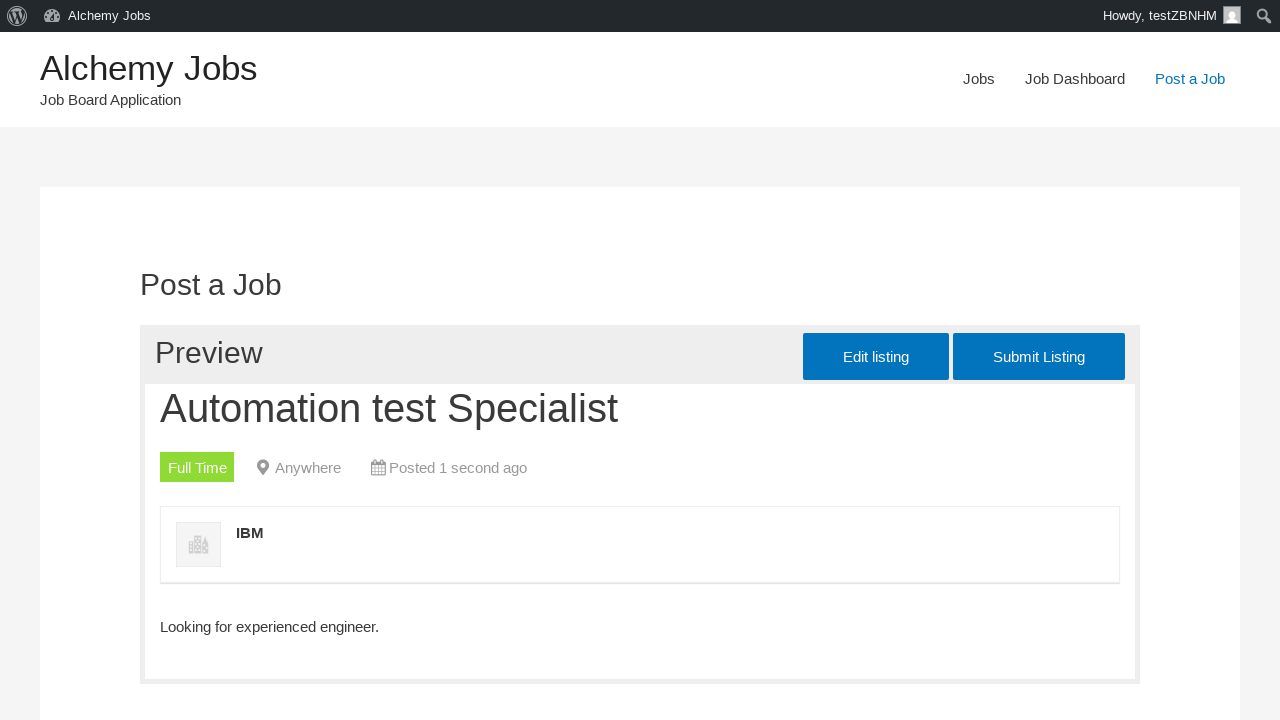

Clicked continue button to proceed at (1039, 357) on xpath=//input[@name='continue']
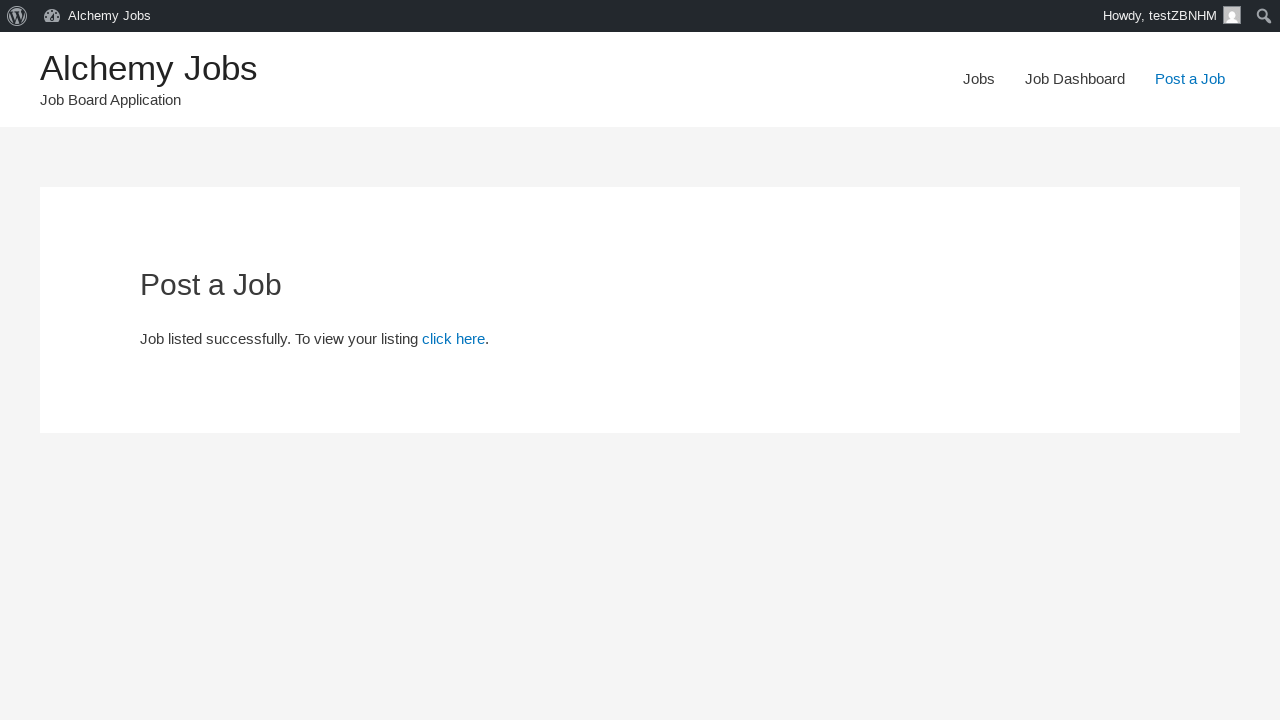

'Click here' link to view job appeared
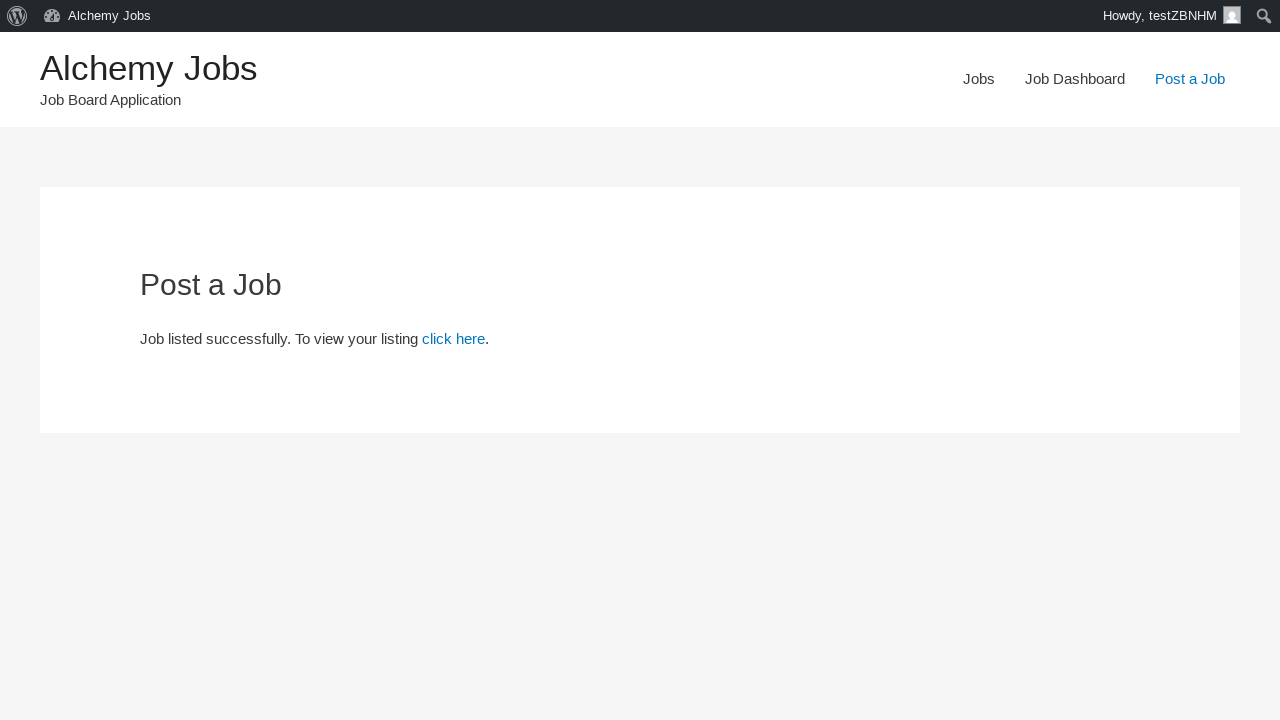

Clicked 'click here' link to view the posted job at (454, 339) on xpath=//a[text()='click here']
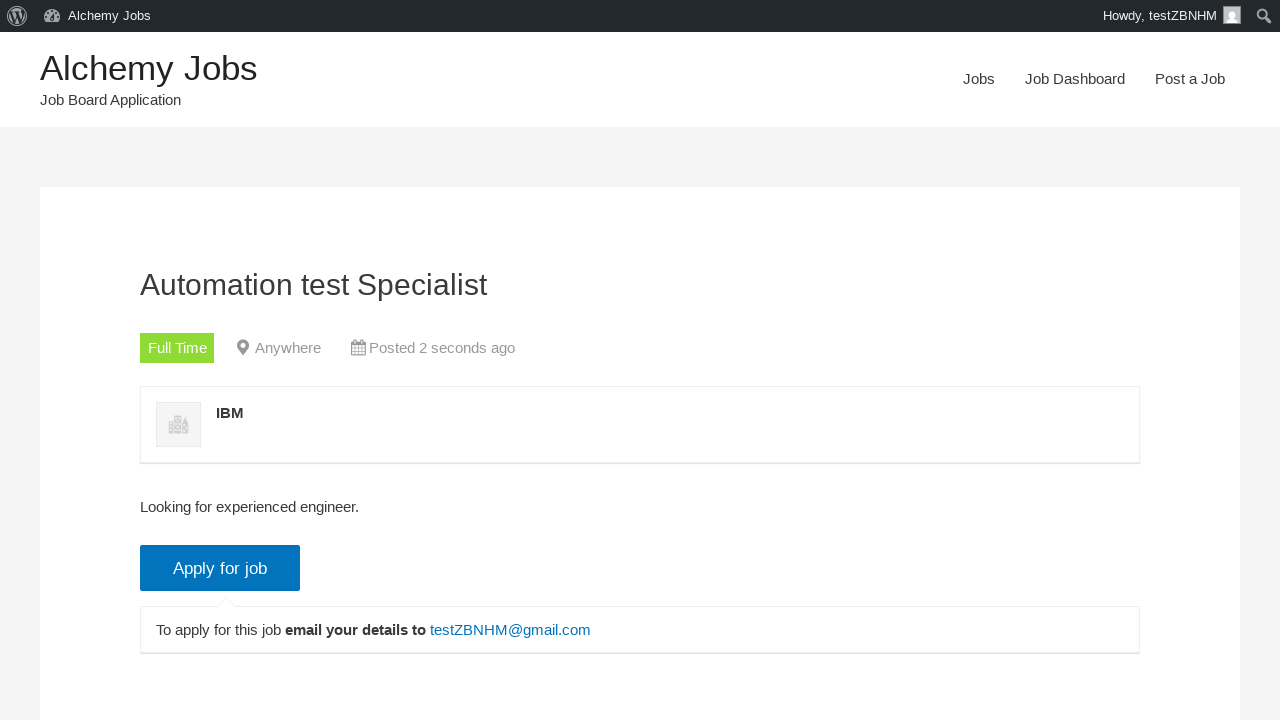

Verified job description 'Looking for experienced engineer.' is displayed on job listing
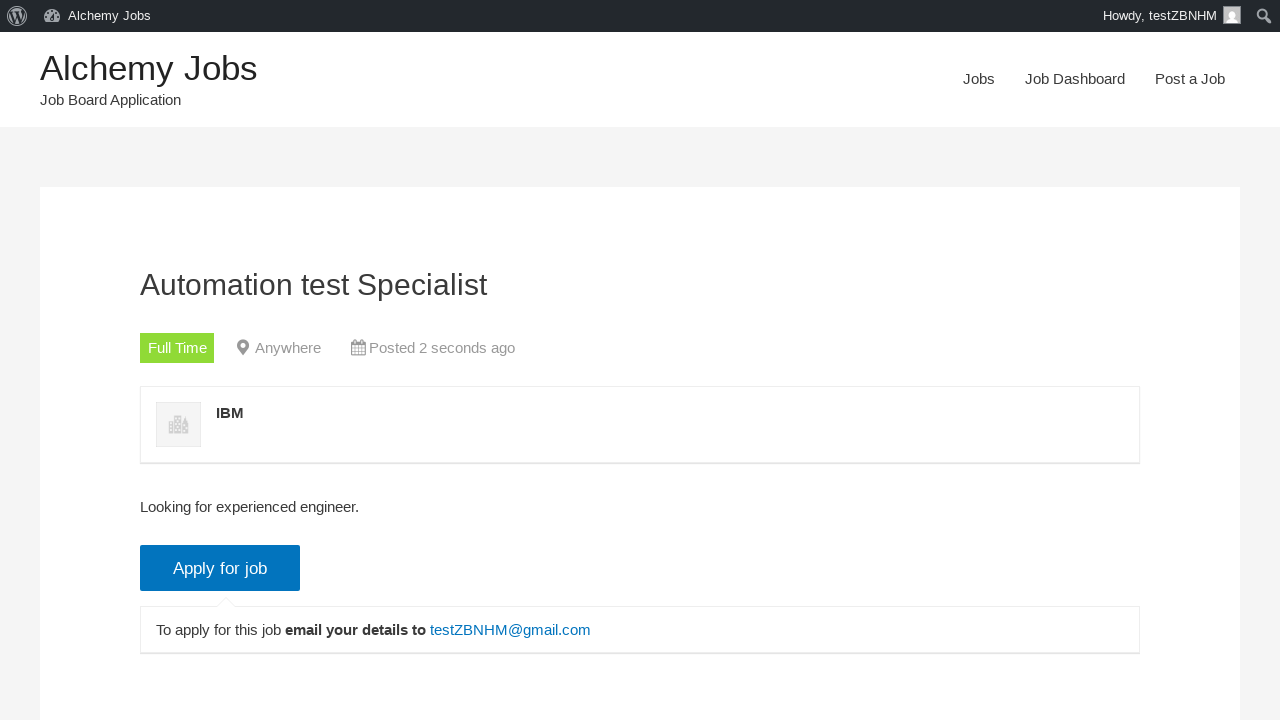

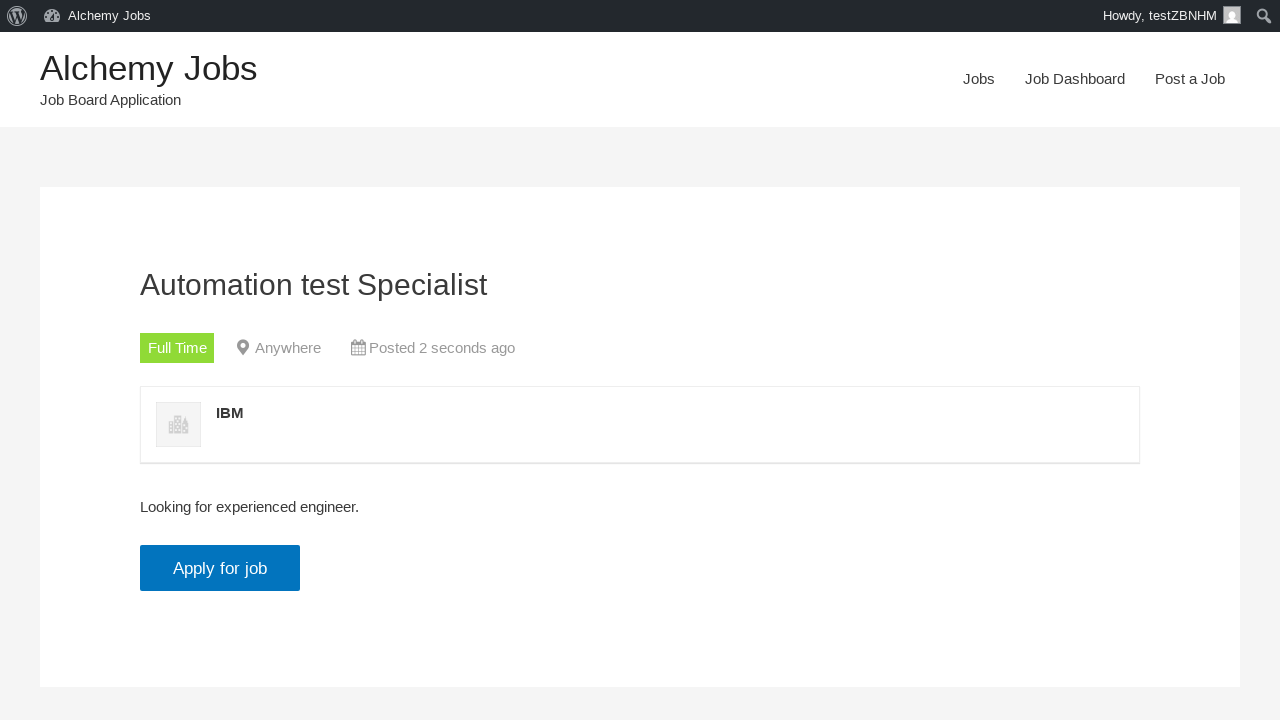